Tests radio button functionality by clicking 'Yes' and 'Impressive' radio buttons while verifying the 'No' radio button remains disabled throughout the interactions.

Starting URL: https://demoqa.com/radio-button

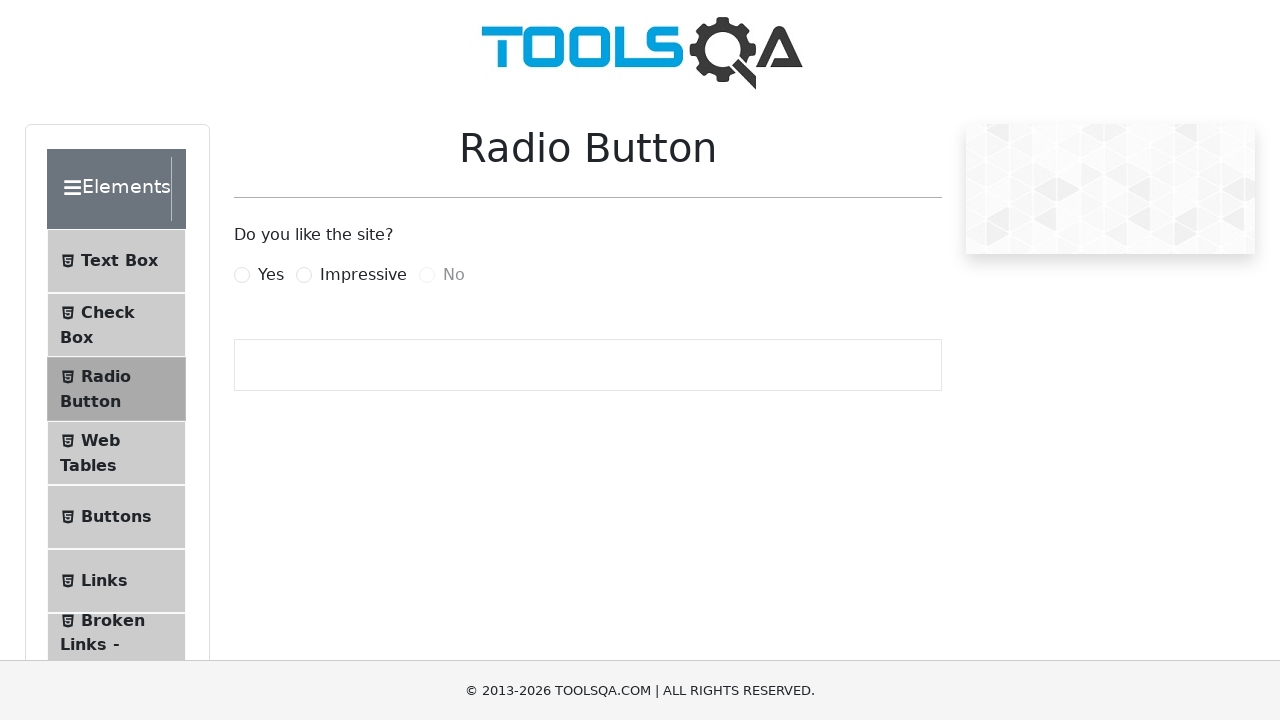

Waited for radio button elements to load on the page
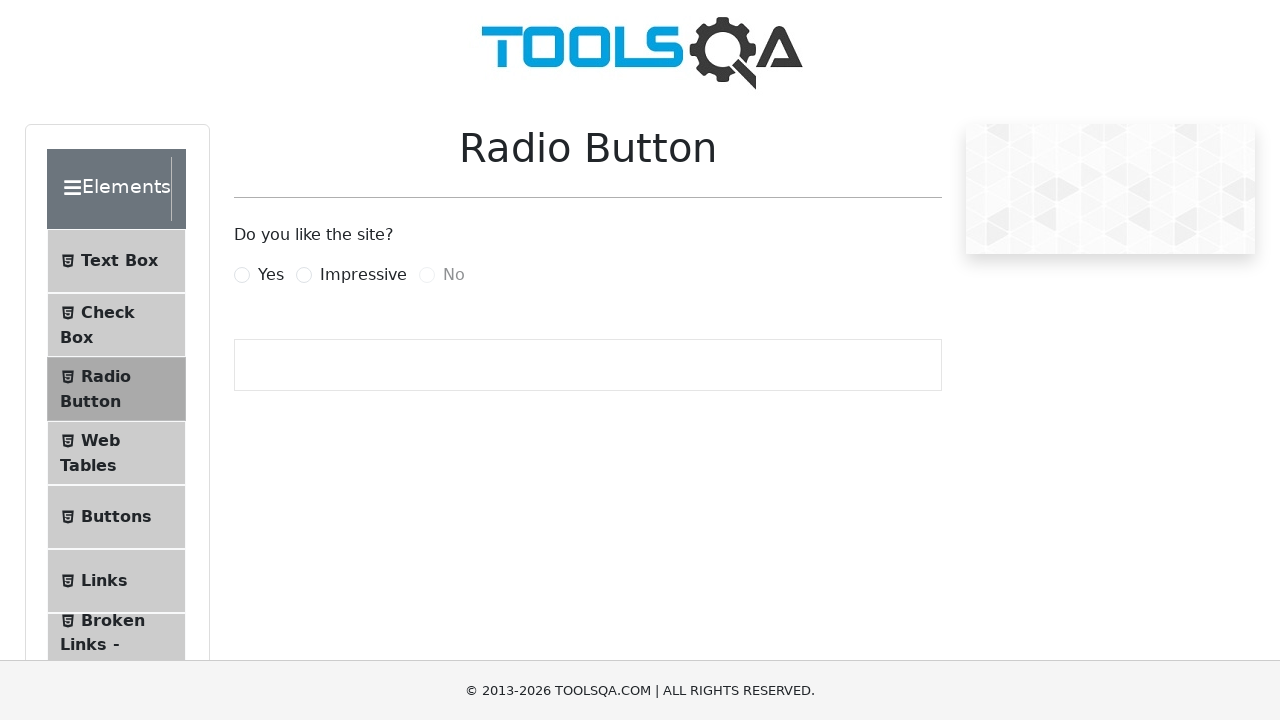

Retrieved class attribute of 'No' radio button to verify it is disabled
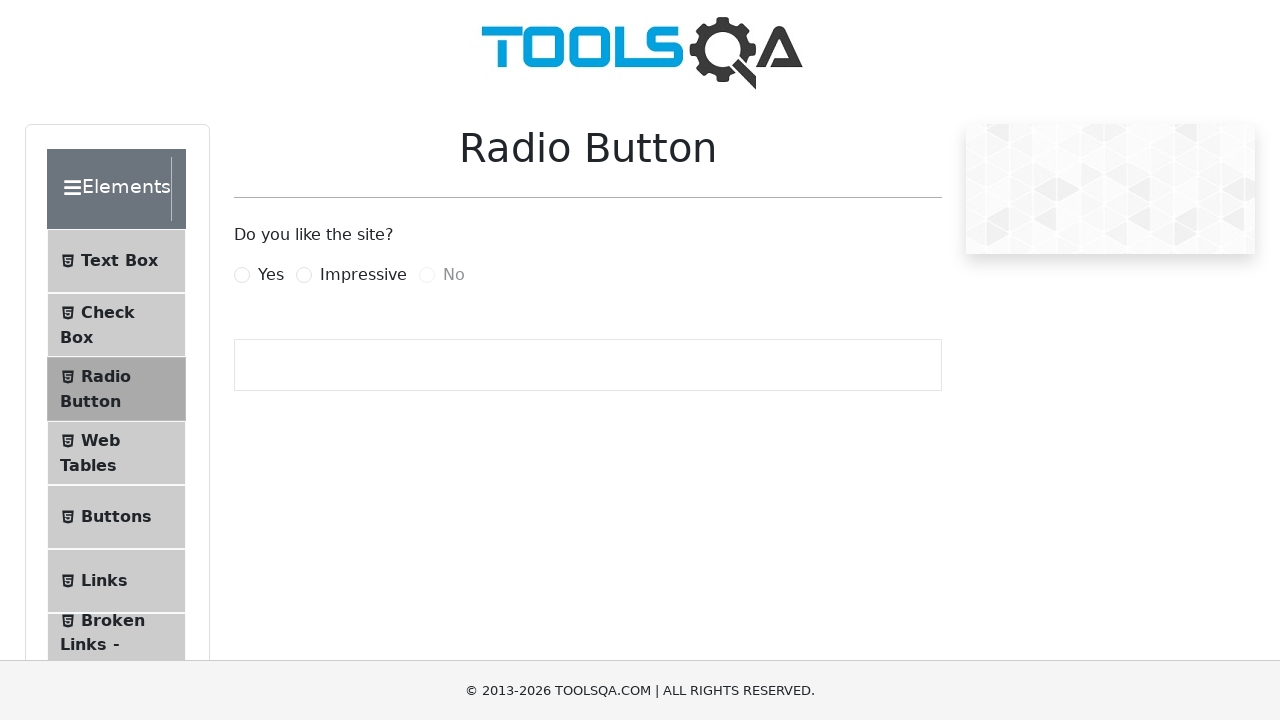

Verified that 'No' radio button is disabled initially
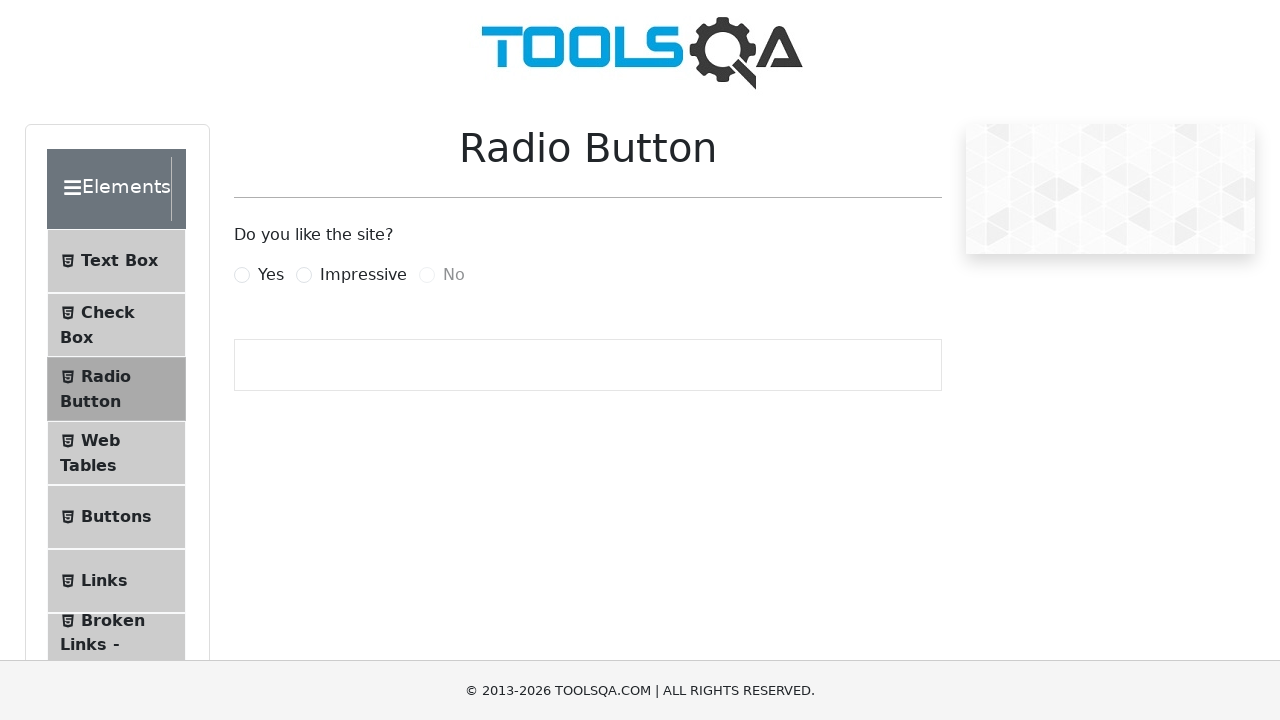

Clicked the 'Yes' radio button at (271, 275) on label[for='yesRadio']
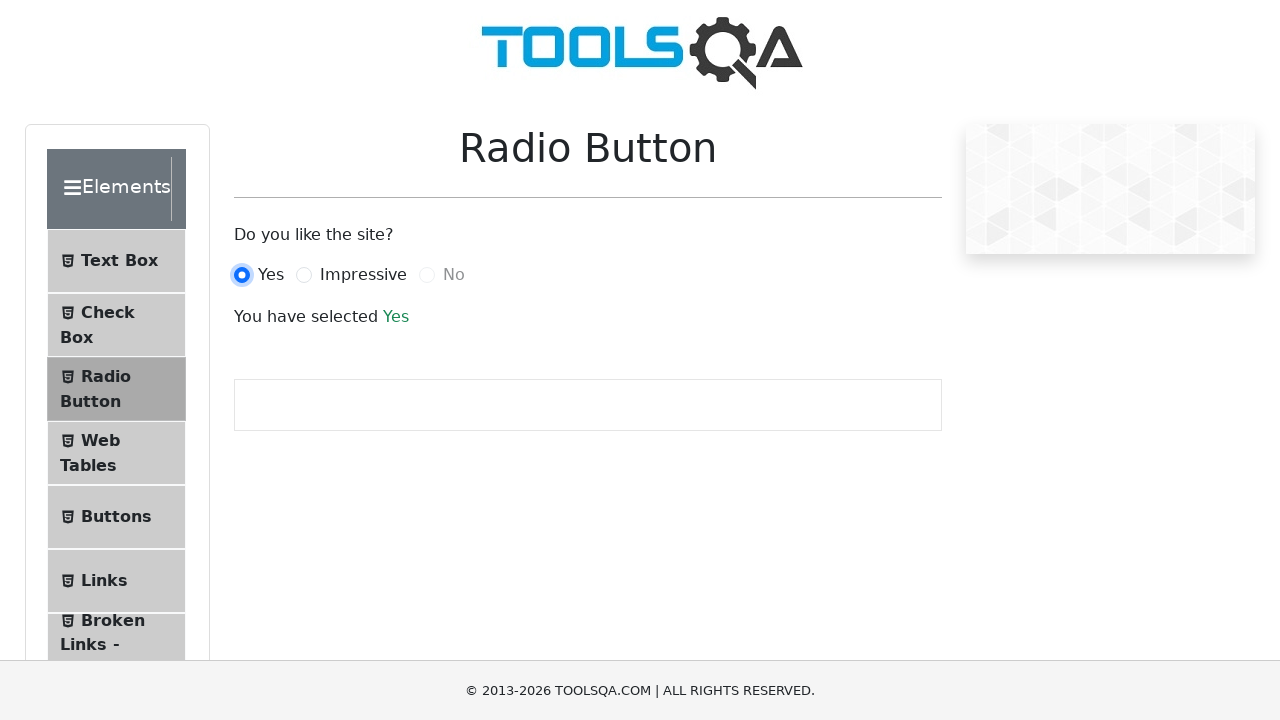

Retrieved class attribute of 'No' radio button after clicking 'Yes'
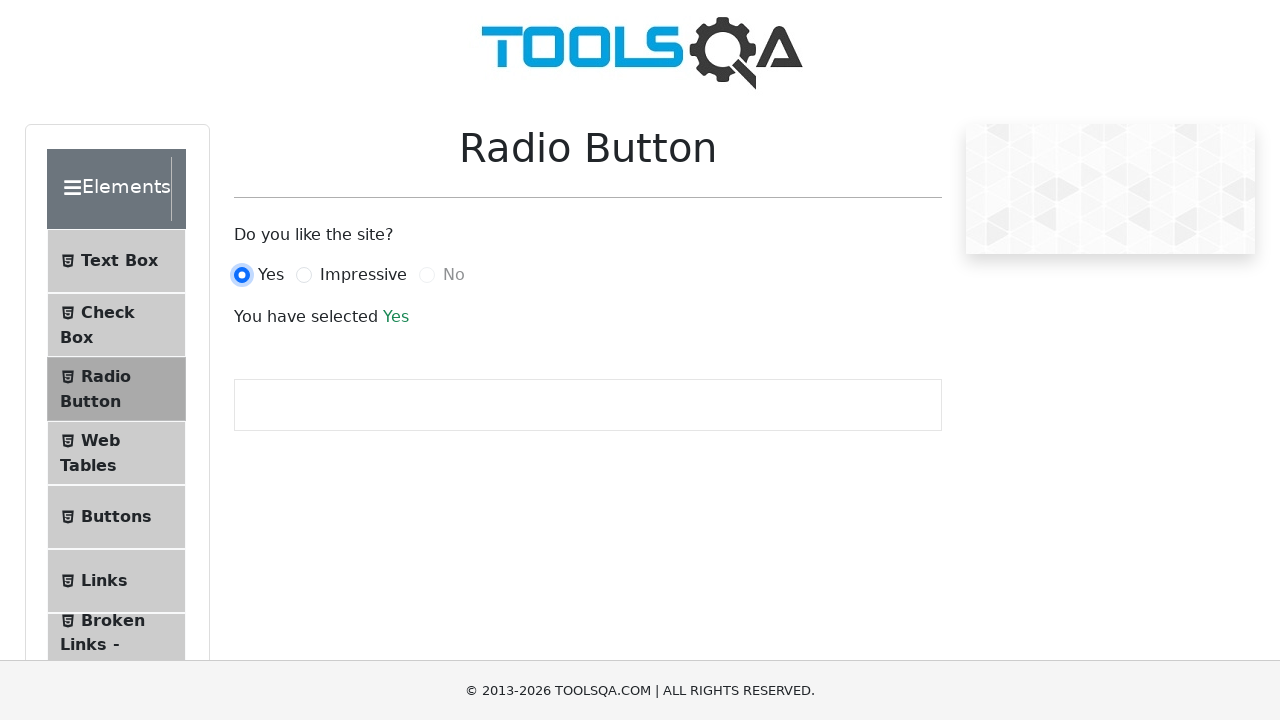

Verified that 'No' radio button remains disabled after clicking 'Yes'
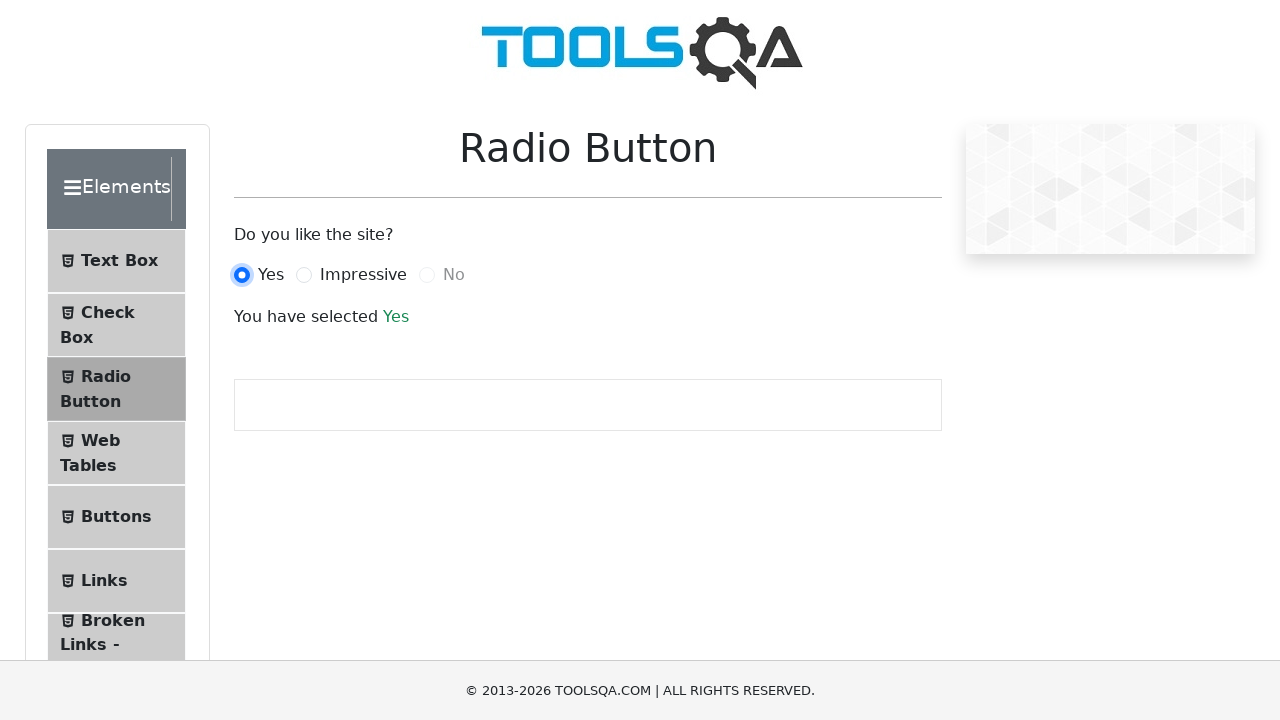

Clicked the 'Impressive' radio button at (363, 275) on label[for='impressiveRadio']
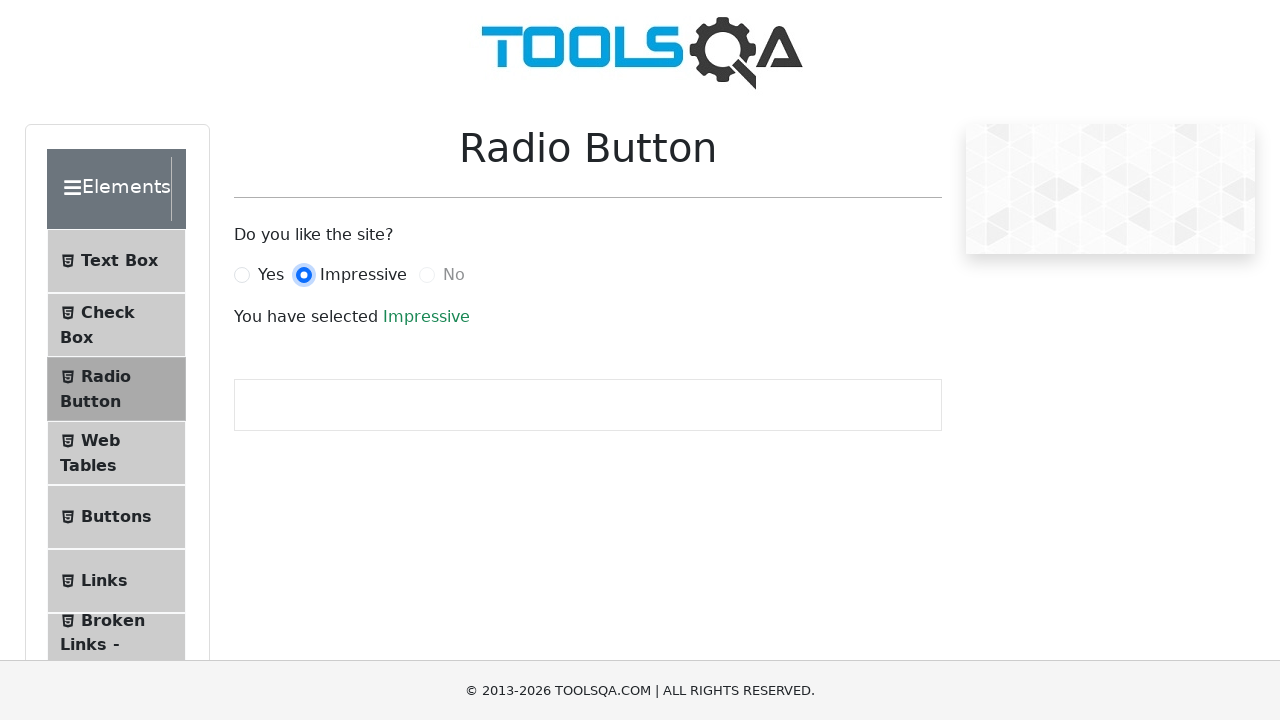

Retrieved class attribute of 'No' radio button after clicking 'Impressive'
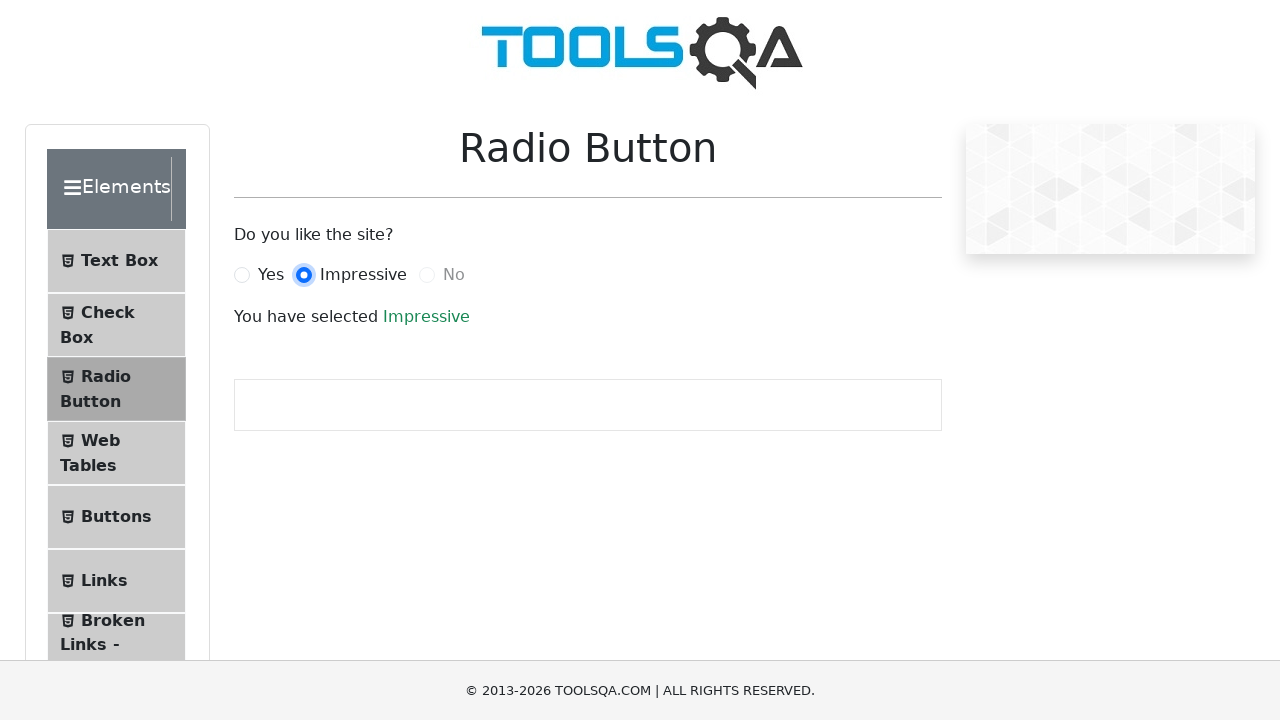

Verified that 'No' radio button remains disabled after clicking 'Impressive'
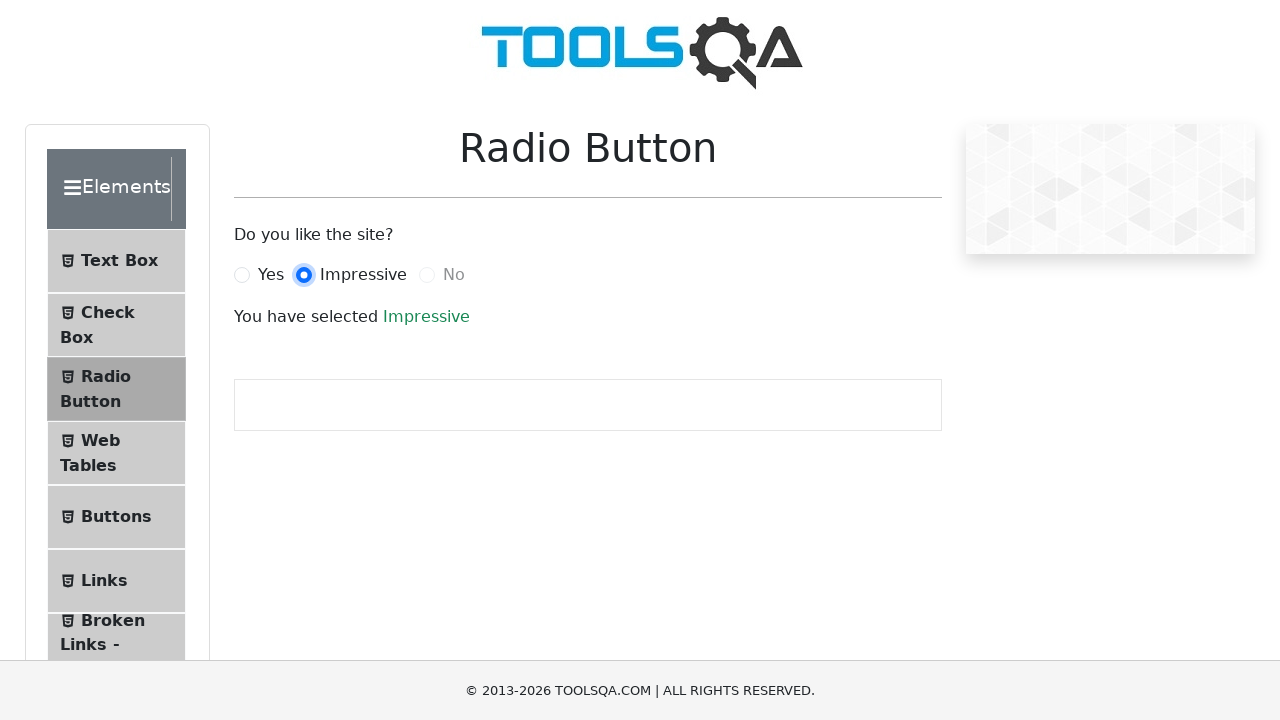

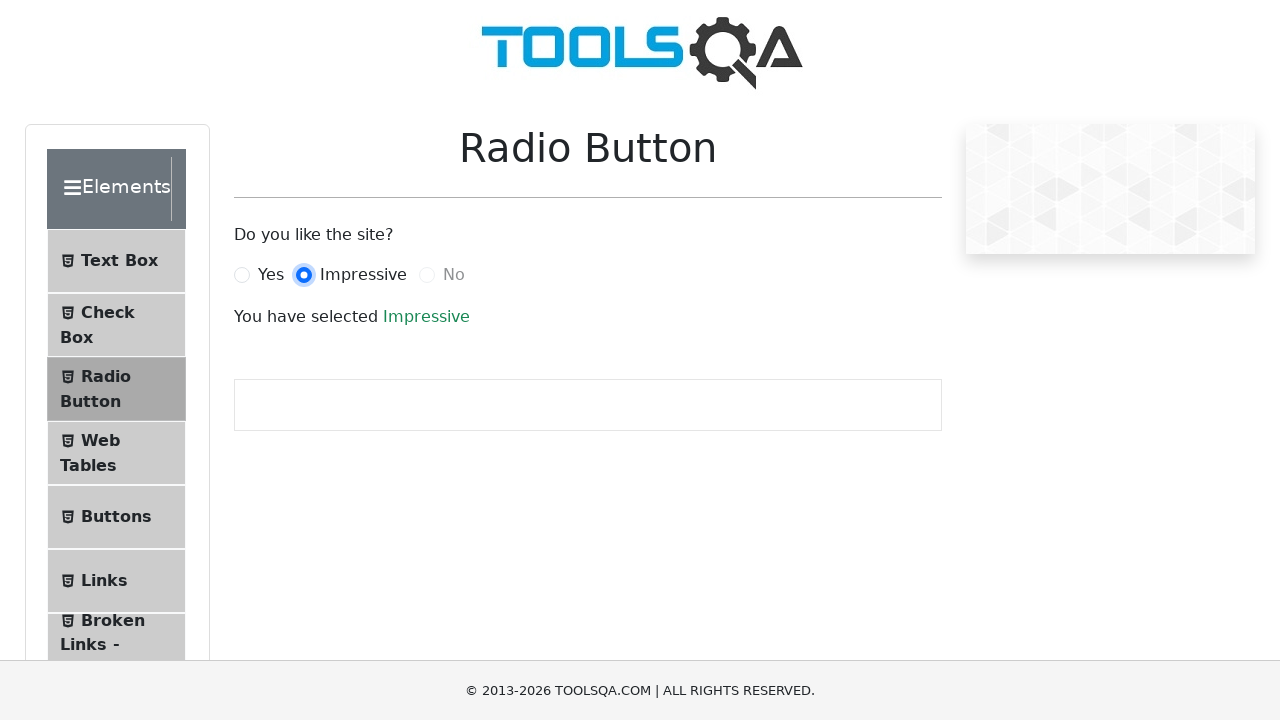